Tests SVG map interaction by navigating to an India map, finding all state elements within the SVG, and clicking on the Tripura state.

Starting URL: https://www.amcharts.com/svg-maps/?map=india

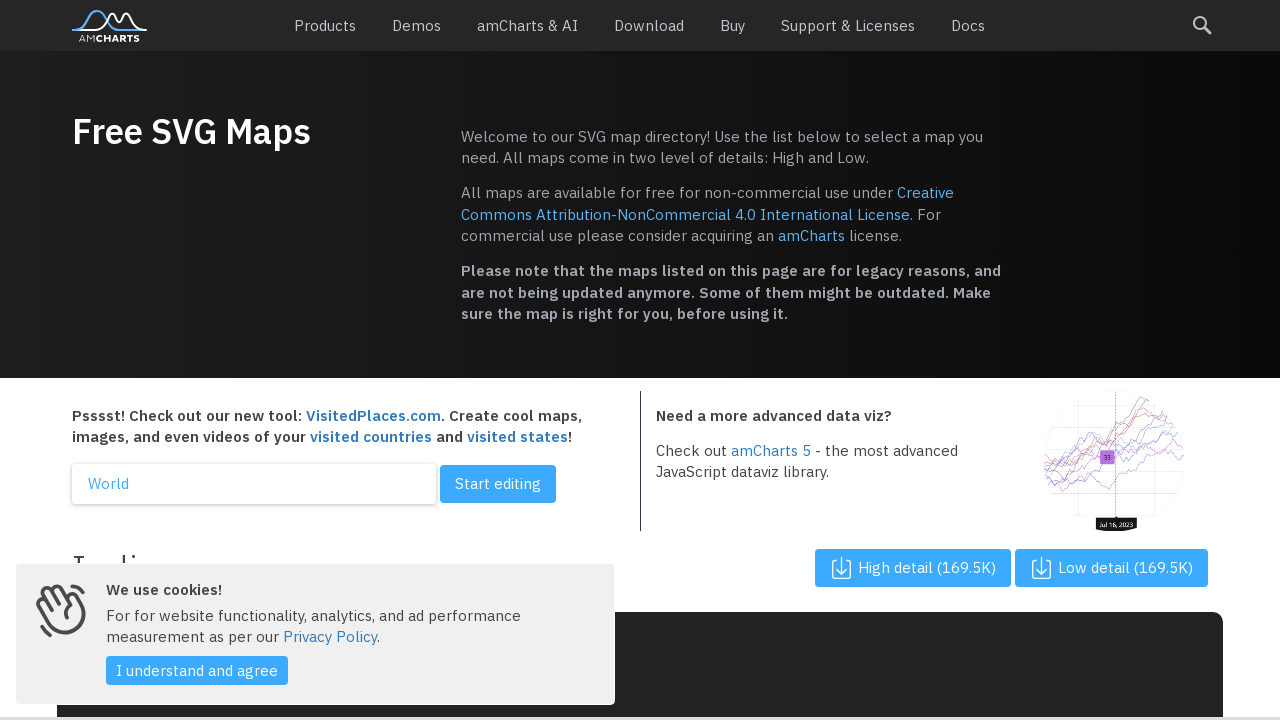

Waited for SVG map to load
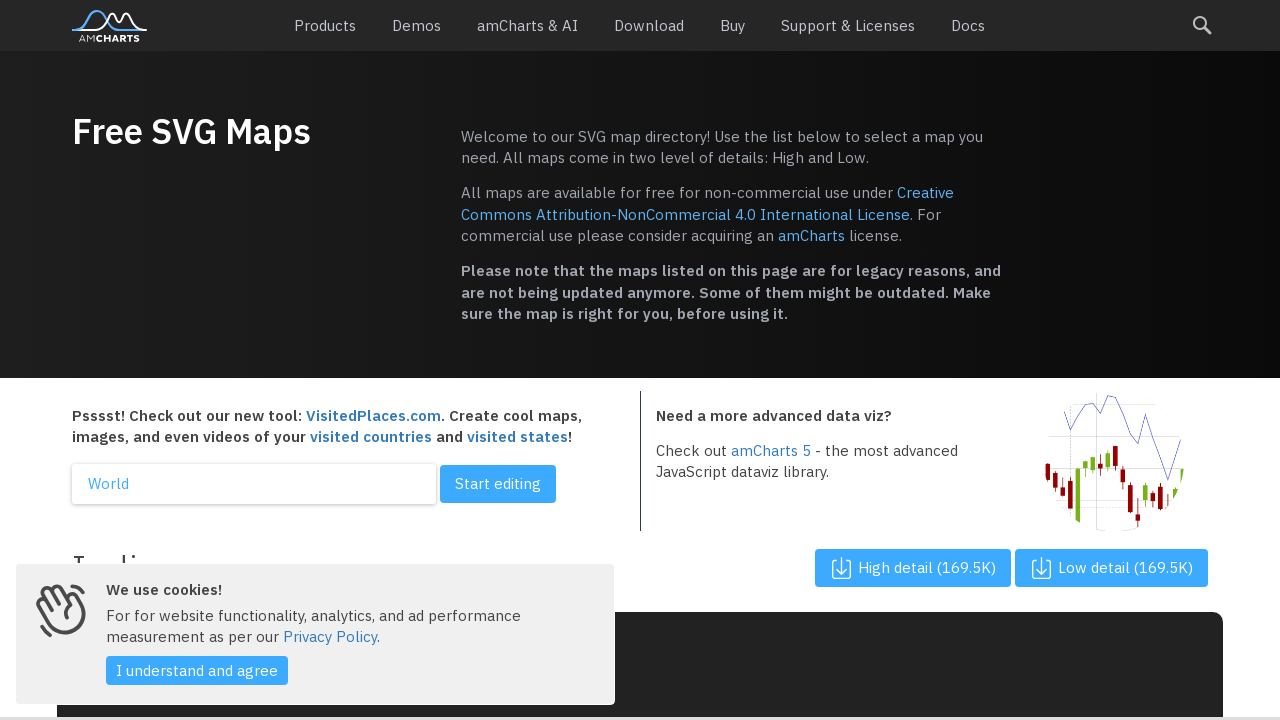

Located all state elements within SVG map
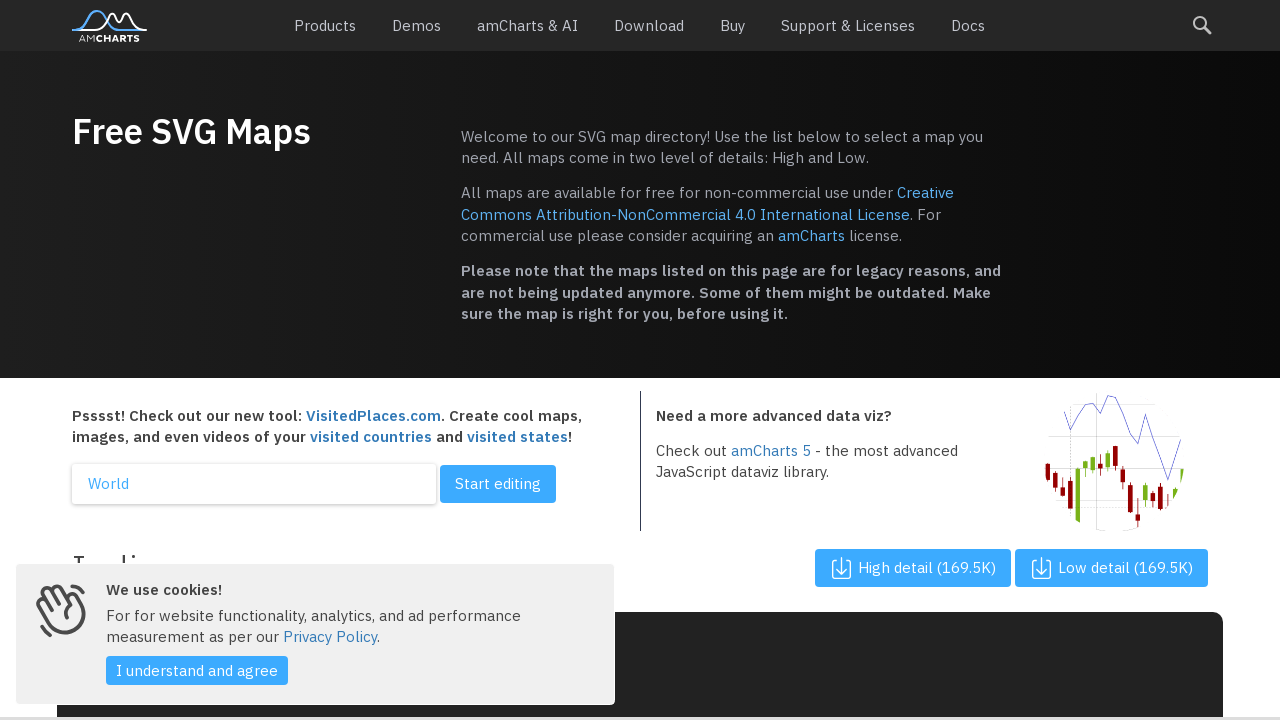

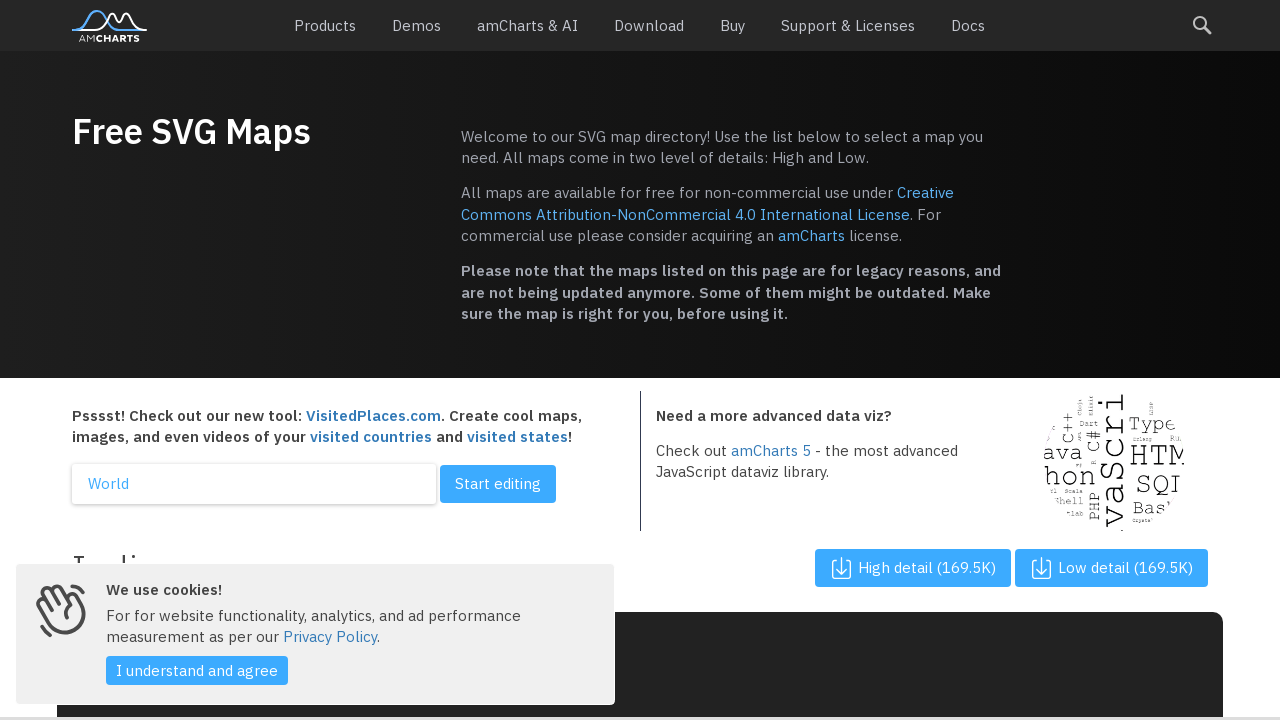